Tests e-commerce functionality by searching for products containing "ca", verifying 4 products are displayed, and adding items (including Cashews) to the shopping cart.

Starting URL: https://rahulshettyacademy.com/seleniumPractise/#/

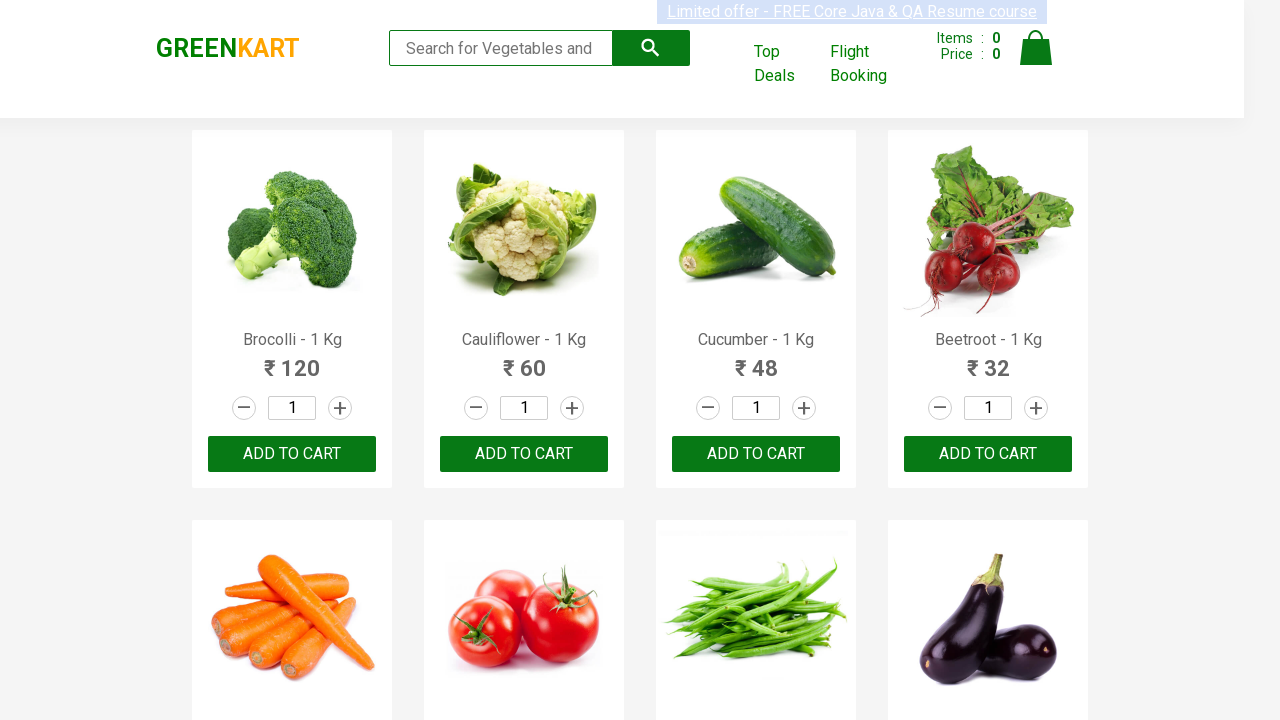

Typed 'ca' in the search box on .search-keyword
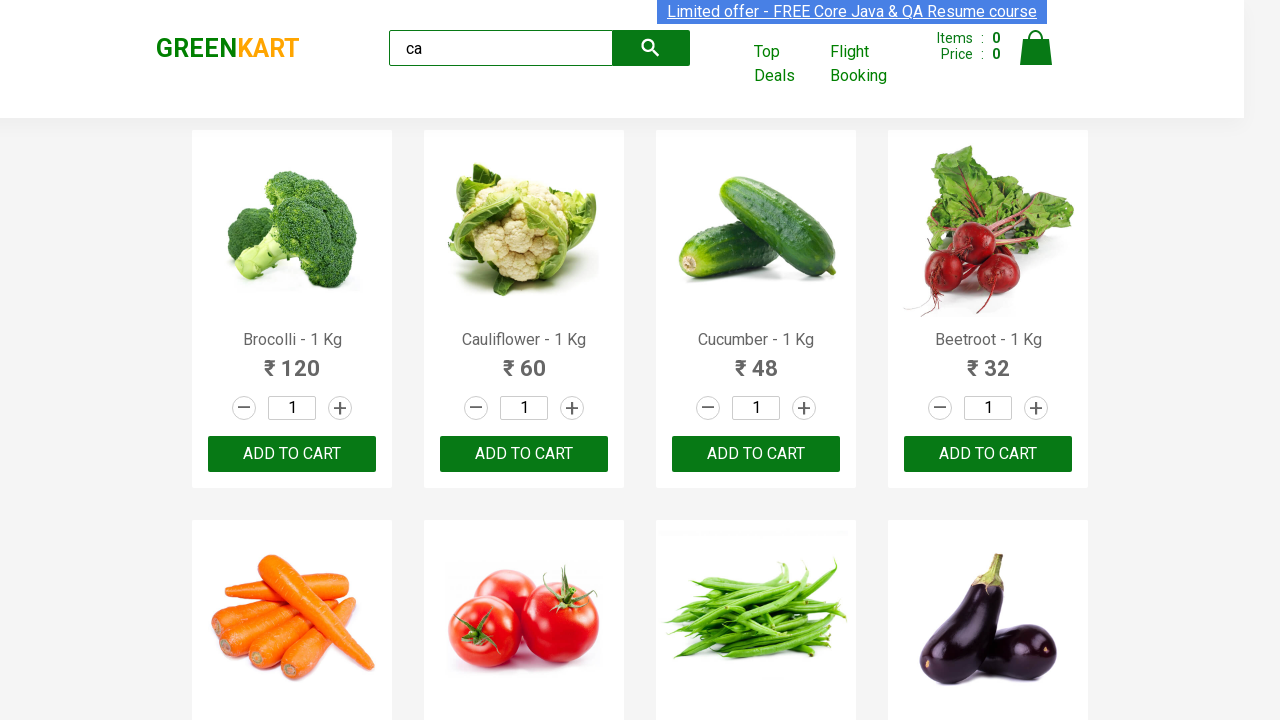

Waited 2000ms for products to load
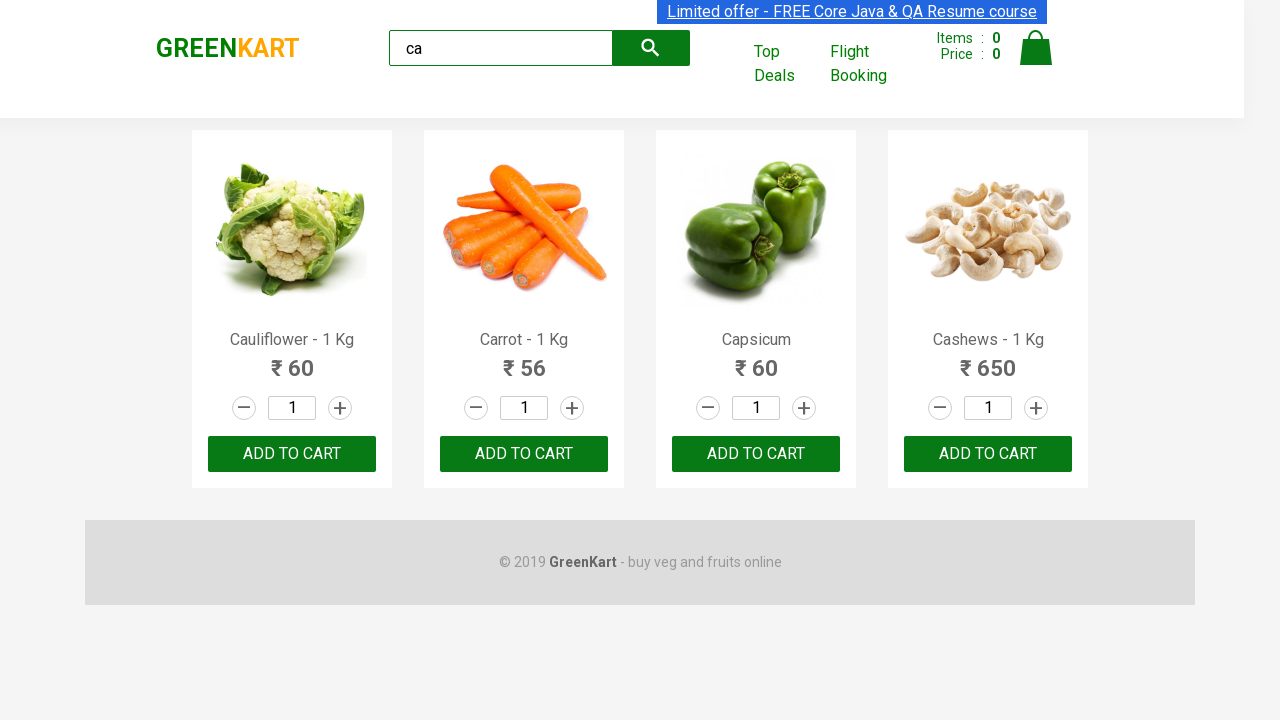

Waited for visible products to appear
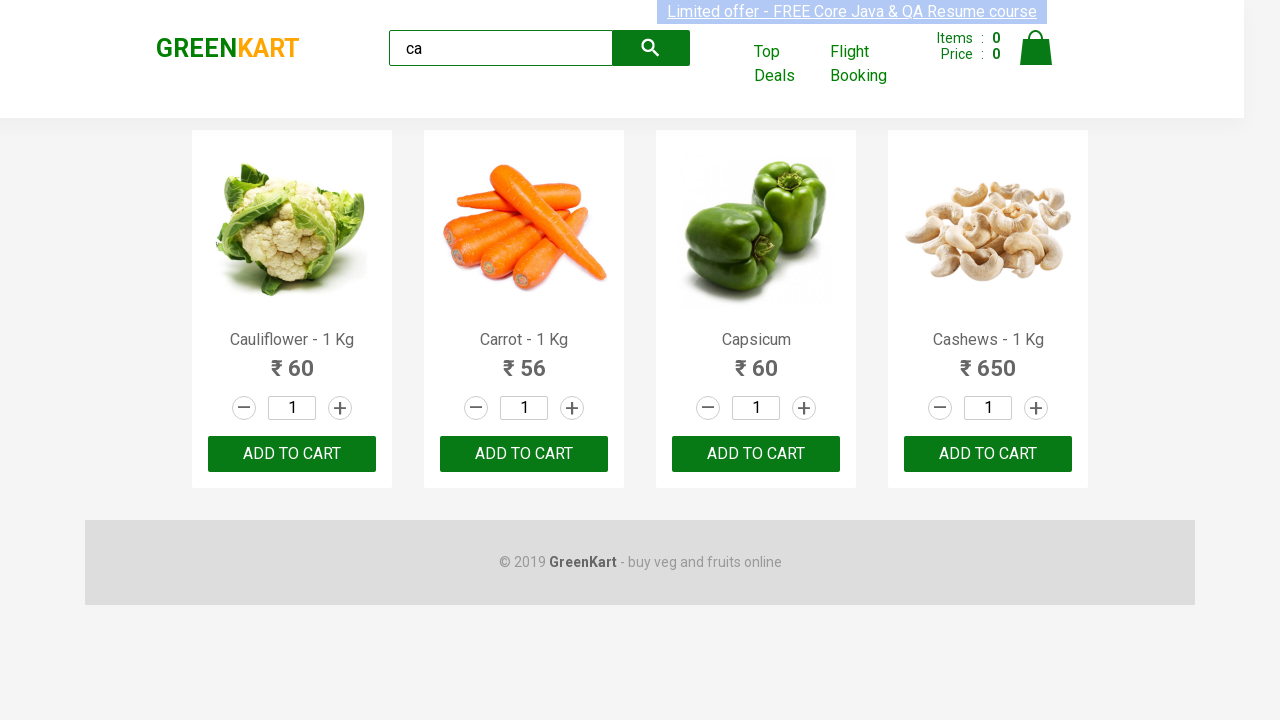

Located all visible products
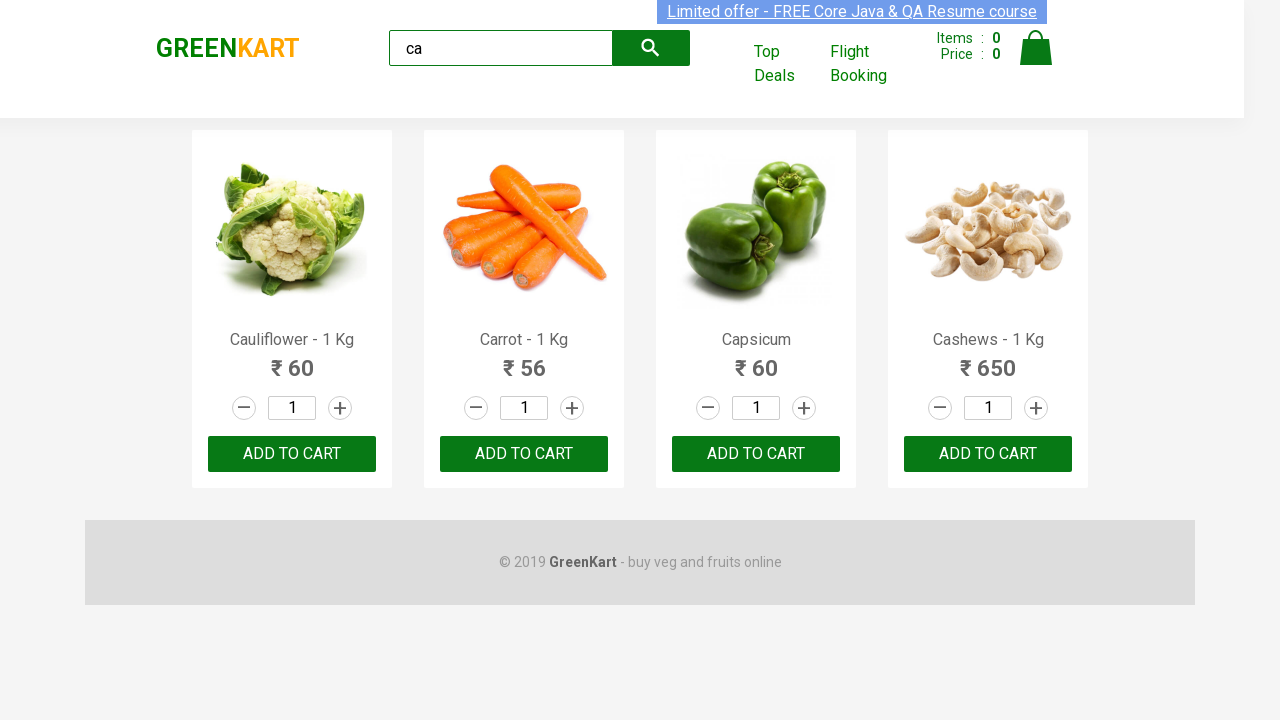

Verified that 4 products are displayed
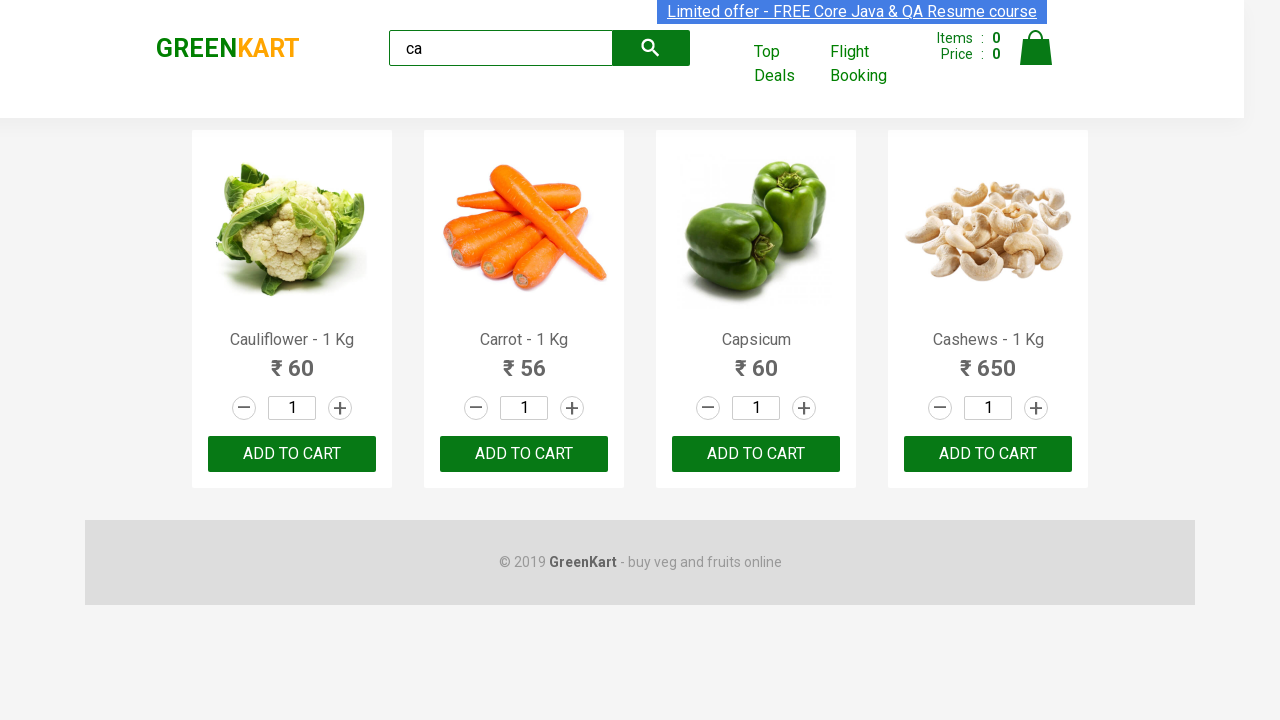

Clicked ADD TO CART button on the third product at (756, 454) on .products .product >> nth=2 >> text=ADD TO CART
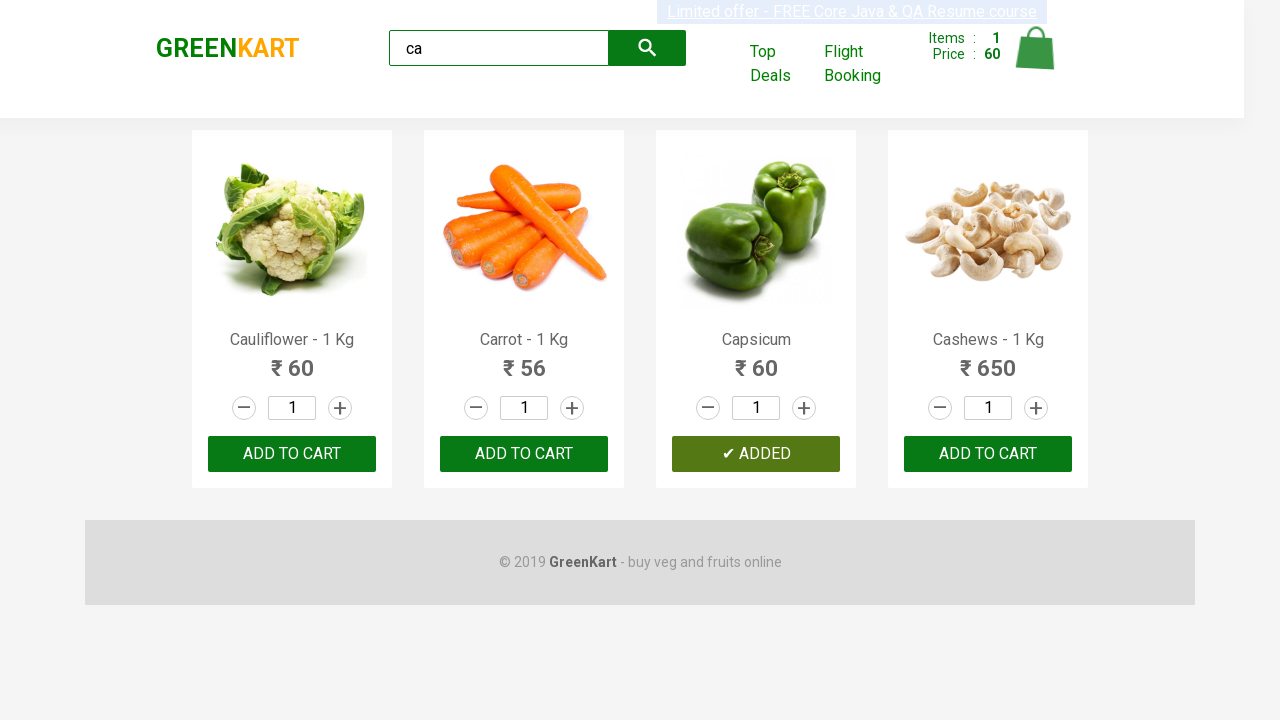

Located all products for iteration
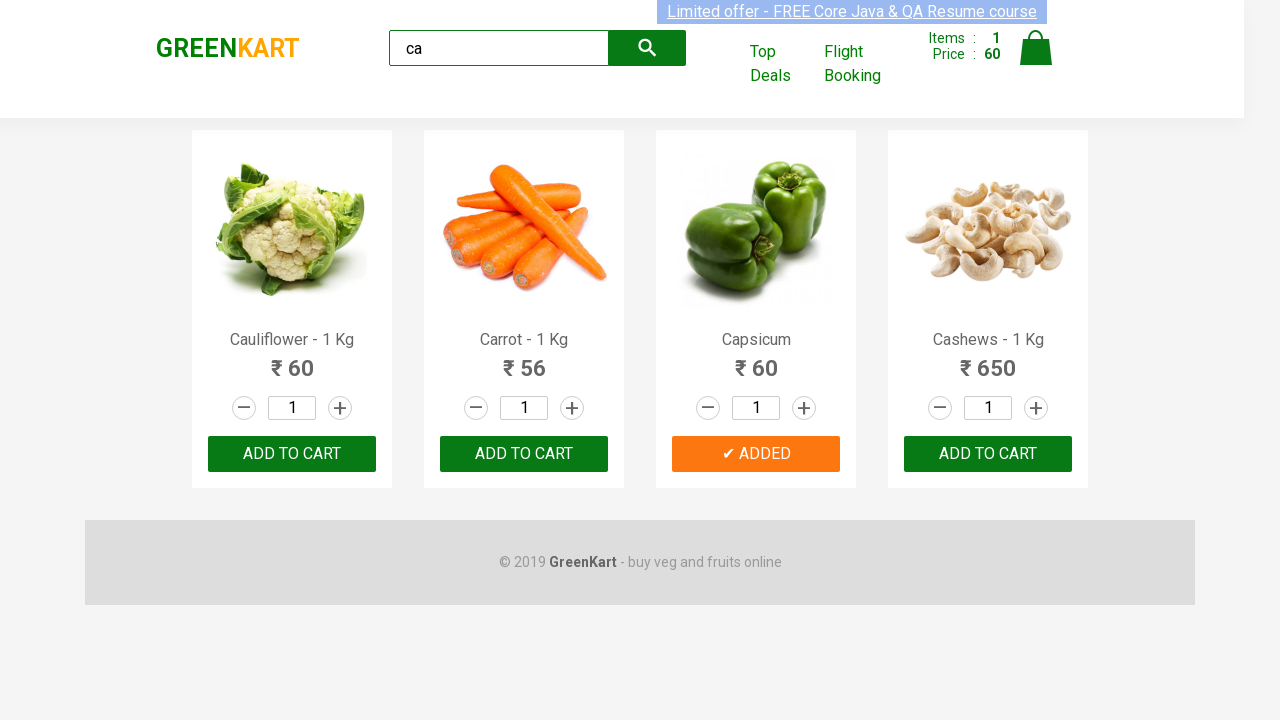

Retrieved total product count: 4
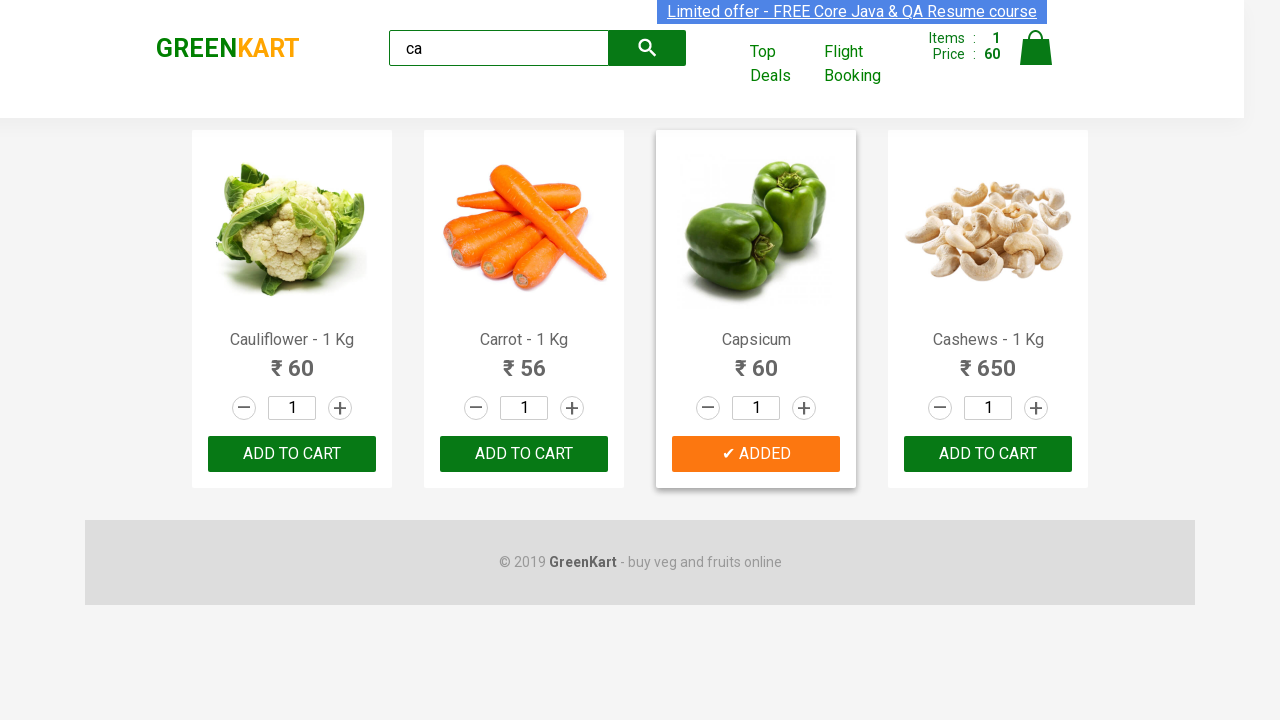

Selected product at index 0
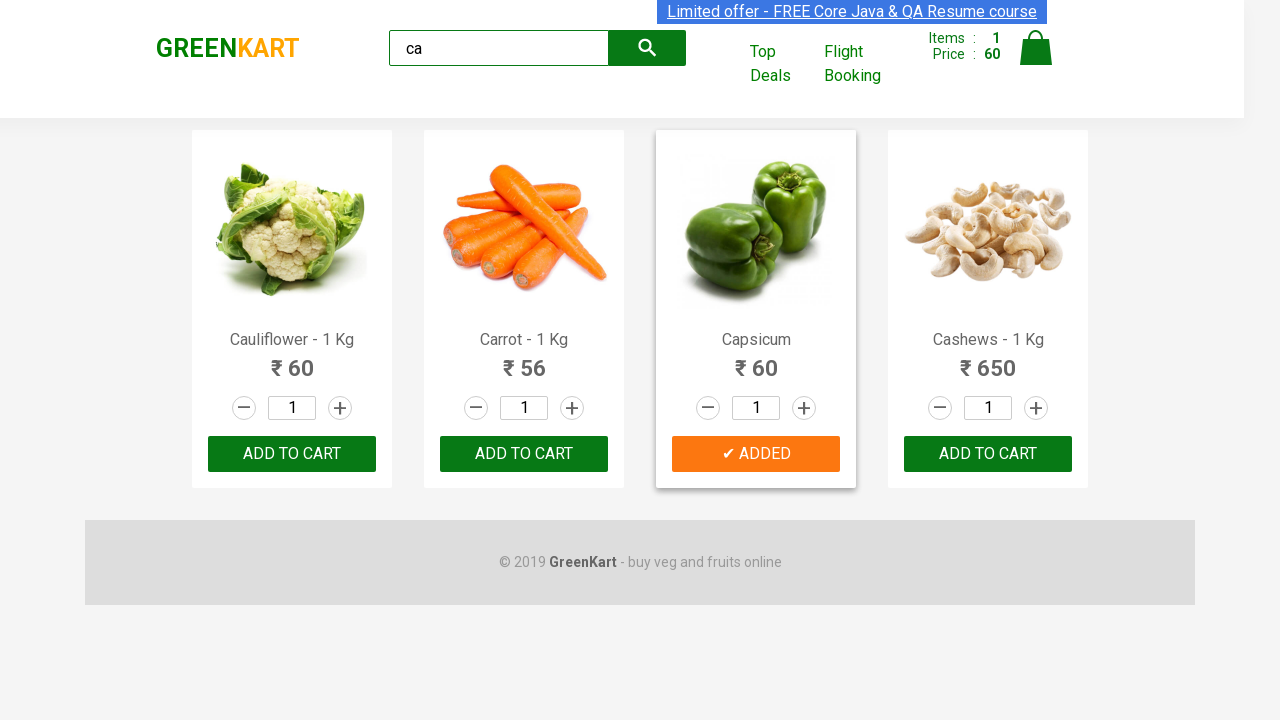

Retrieved product name: Cauliflower - 1 Kg
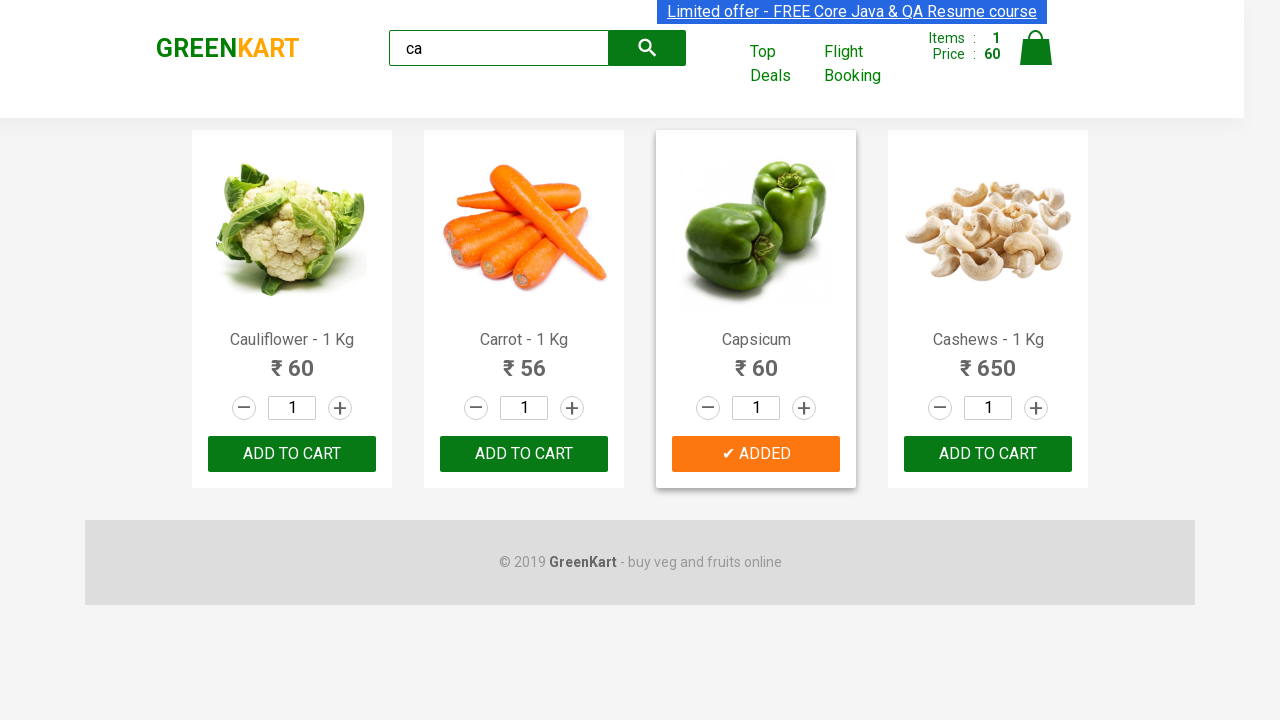

Selected product at index 1
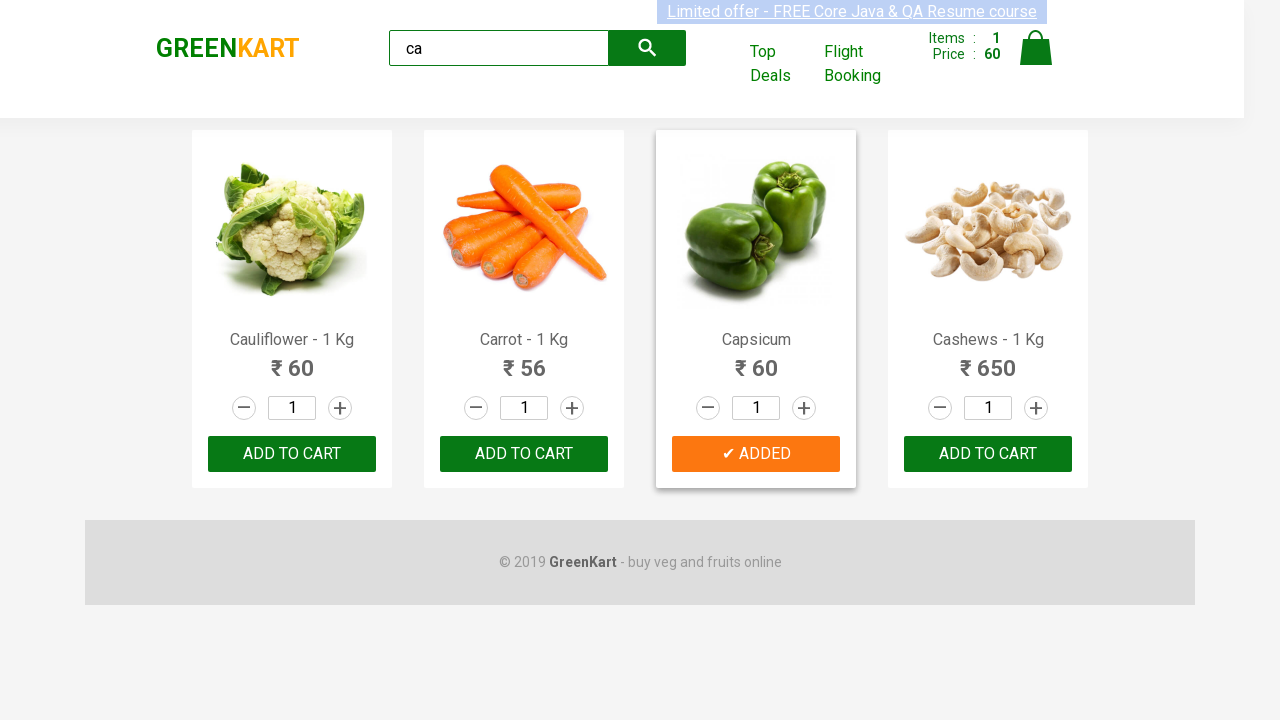

Retrieved product name: Carrot - 1 Kg
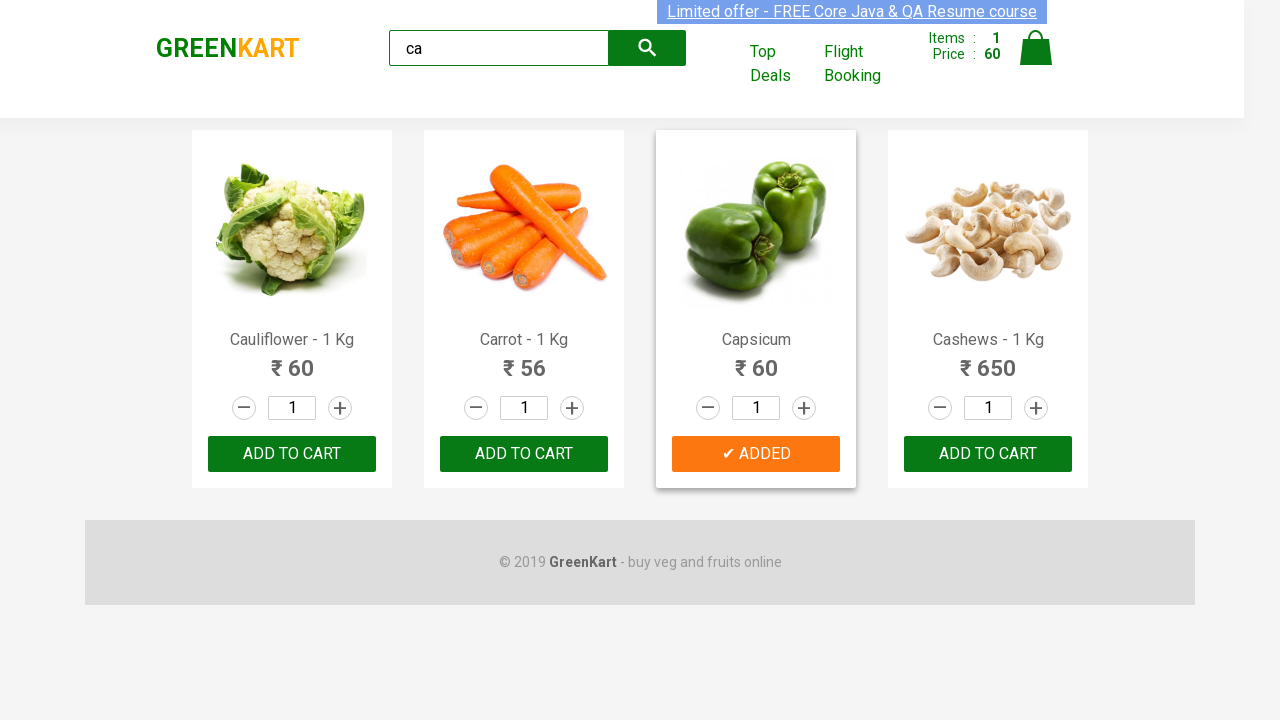

Selected product at index 2
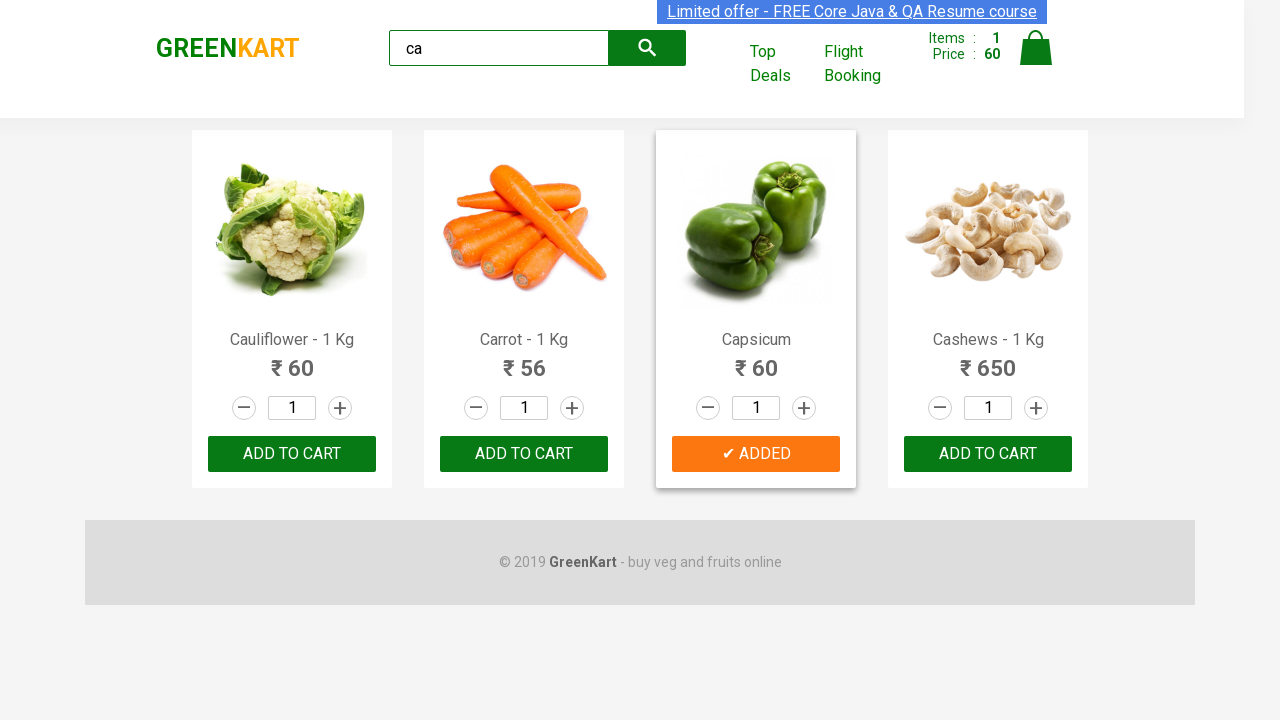

Retrieved product name: Capsicum
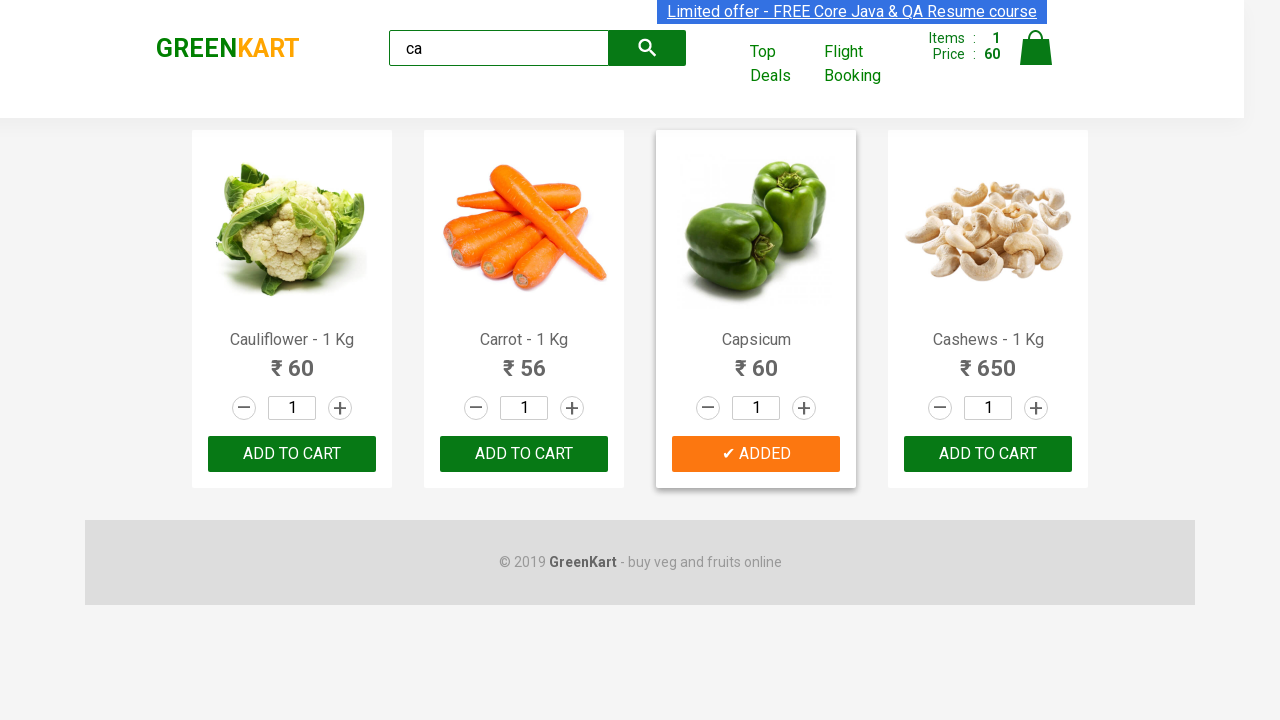

Selected product at index 3
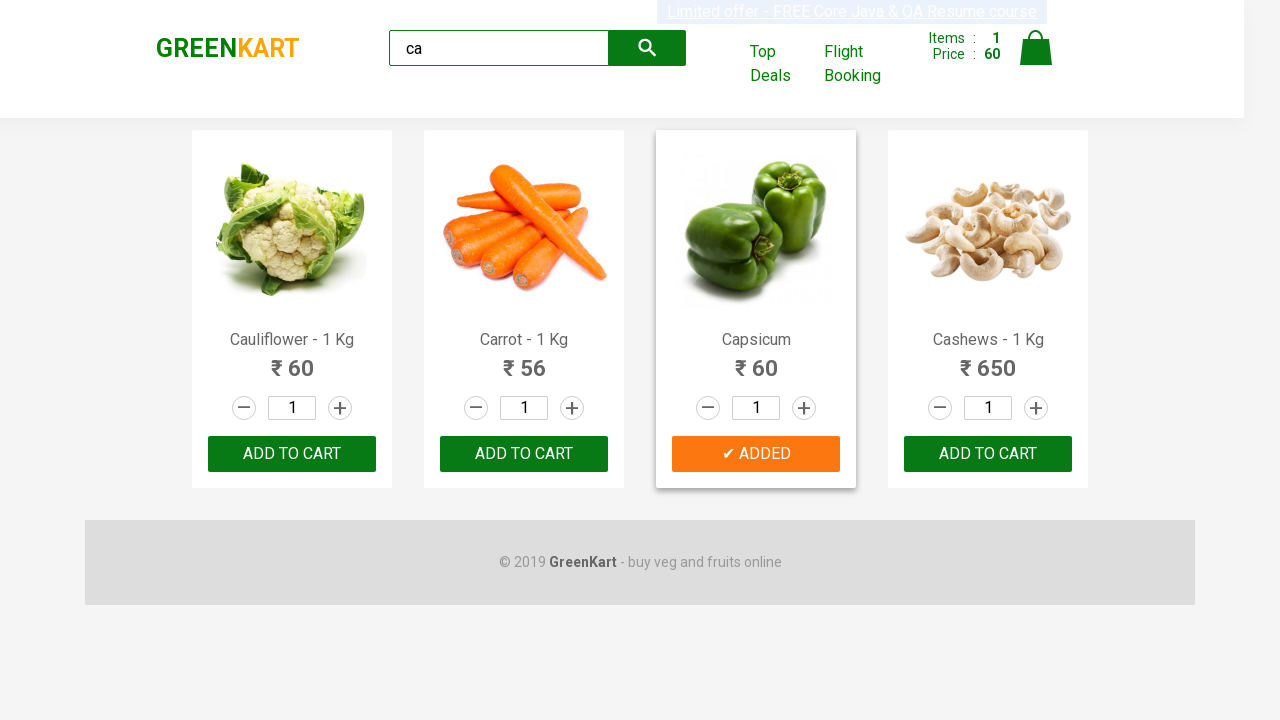

Retrieved product name: Cashews - 1 Kg
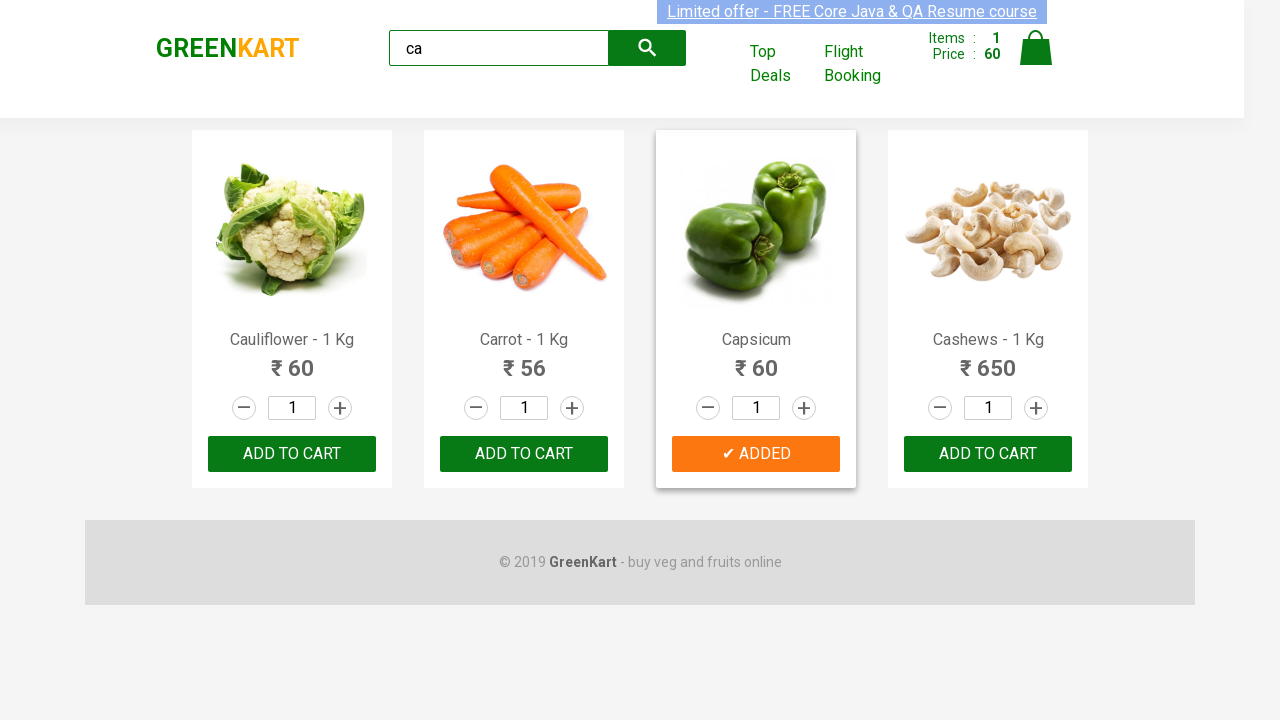

Added Cashews - 1 Kg to cart at (988, 454) on .products .product >> nth=3 >> button
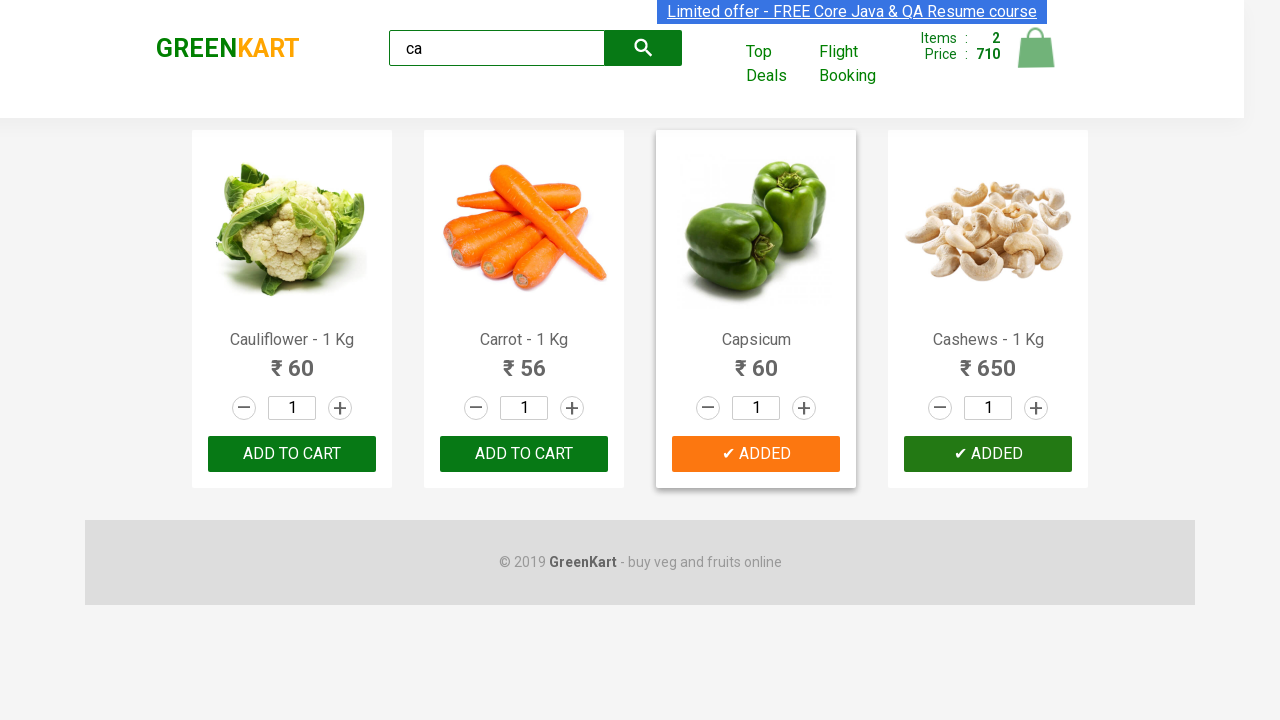

Retrieved brand text: GREENKART
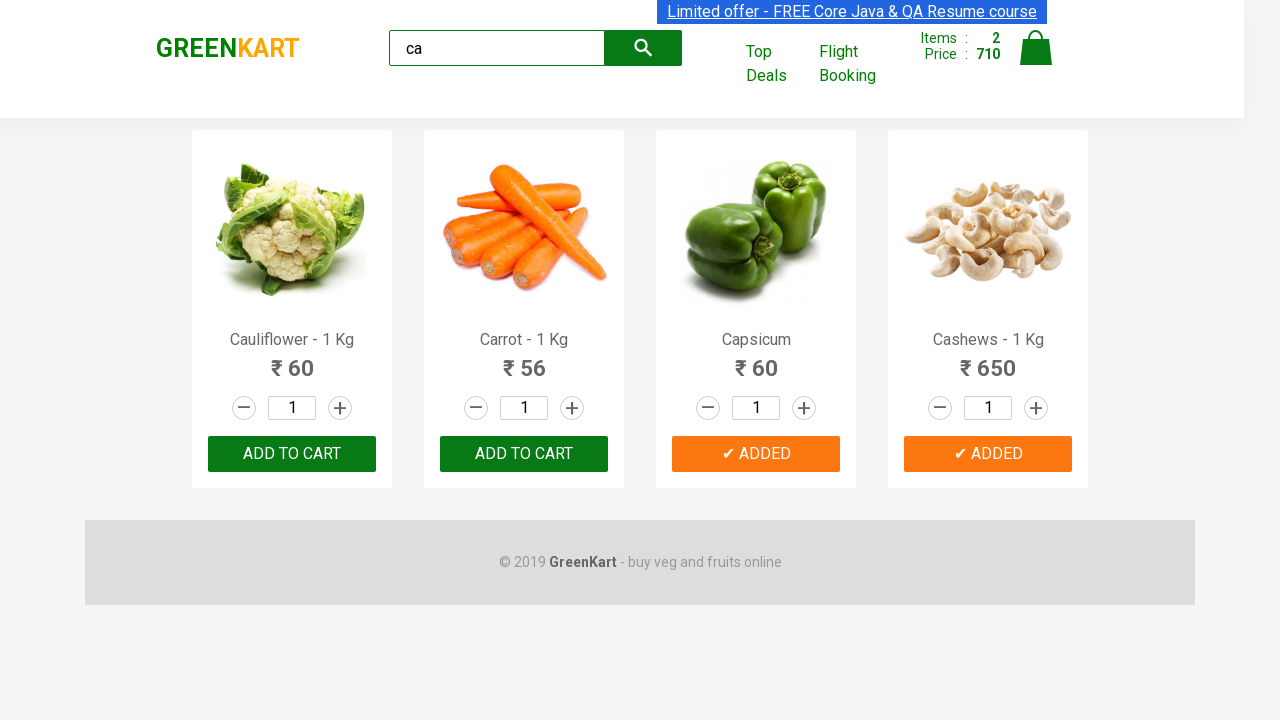

Logged brand to console: GREENKART
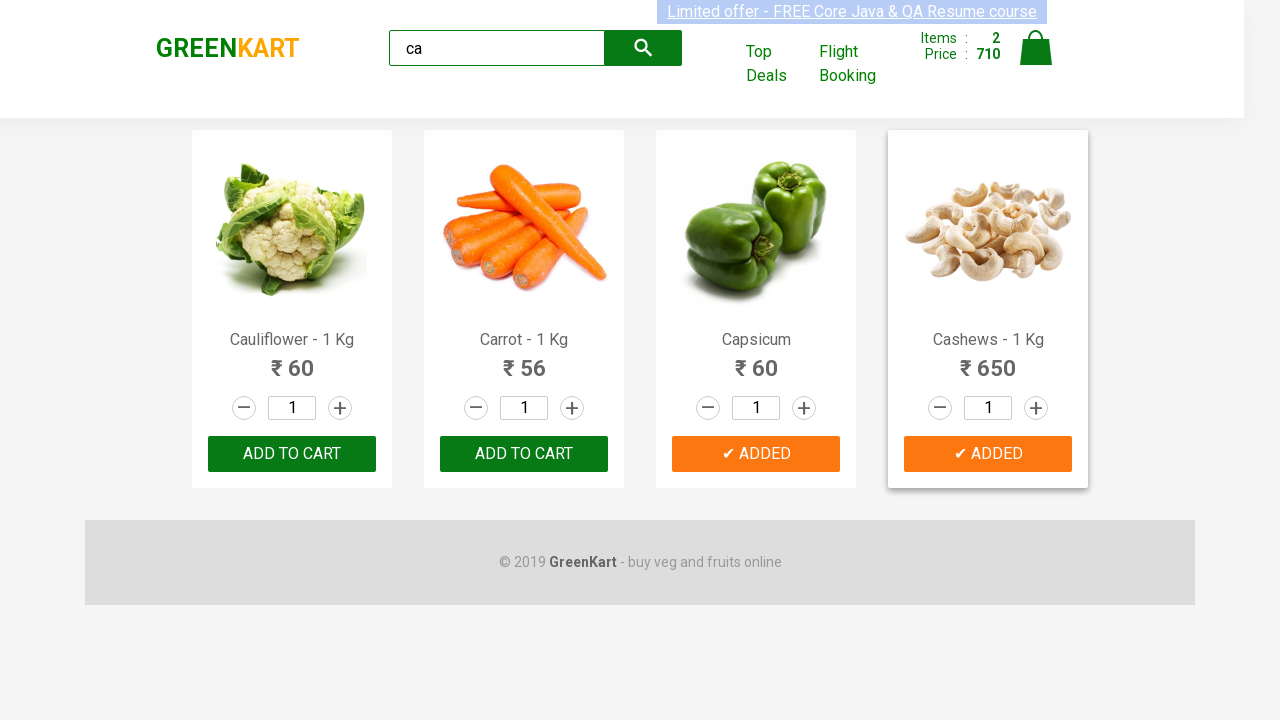

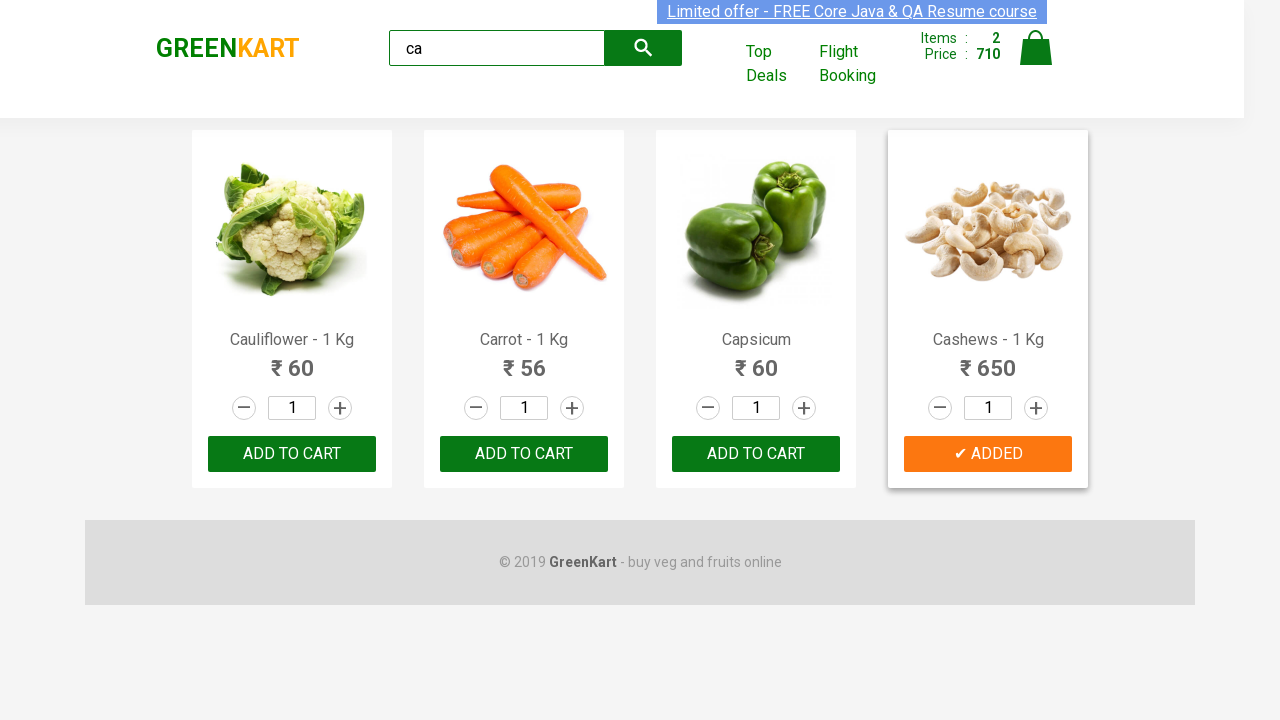